Navigates to the Jaguar India website homepage and verifies it loads successfully

Starting URL: https://www.jaguar.in/

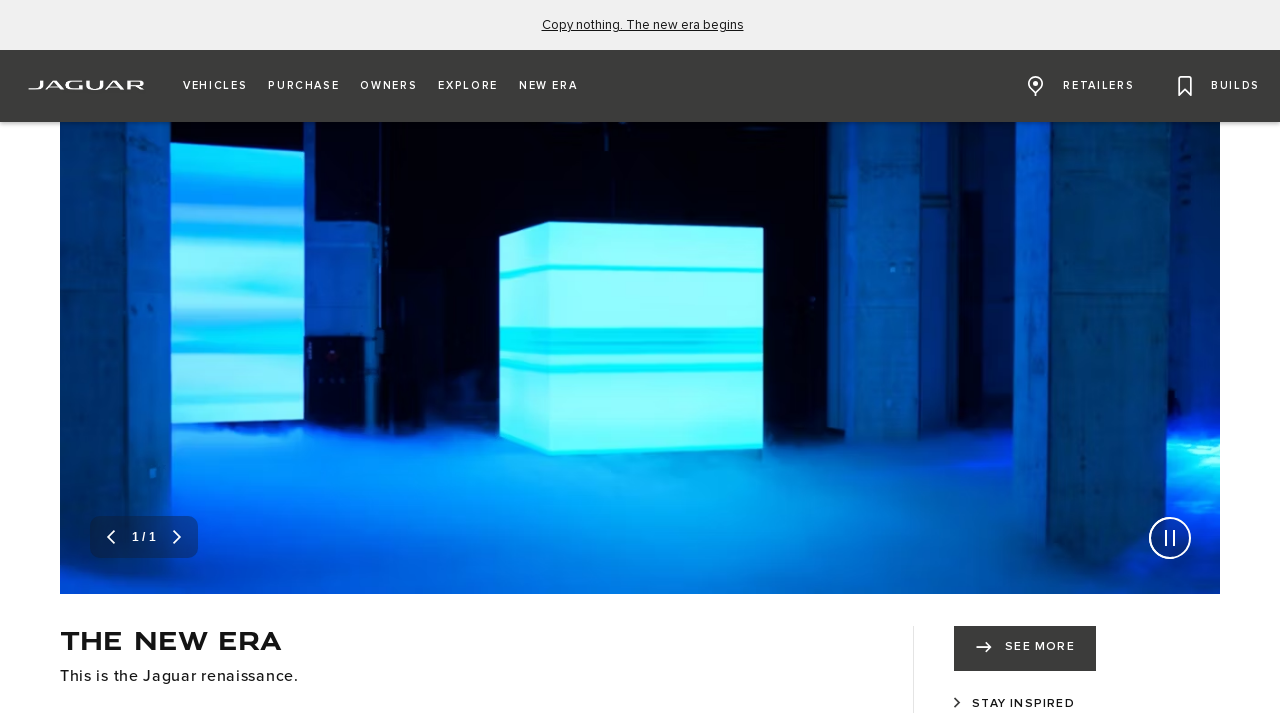

Waited for page network to be idle
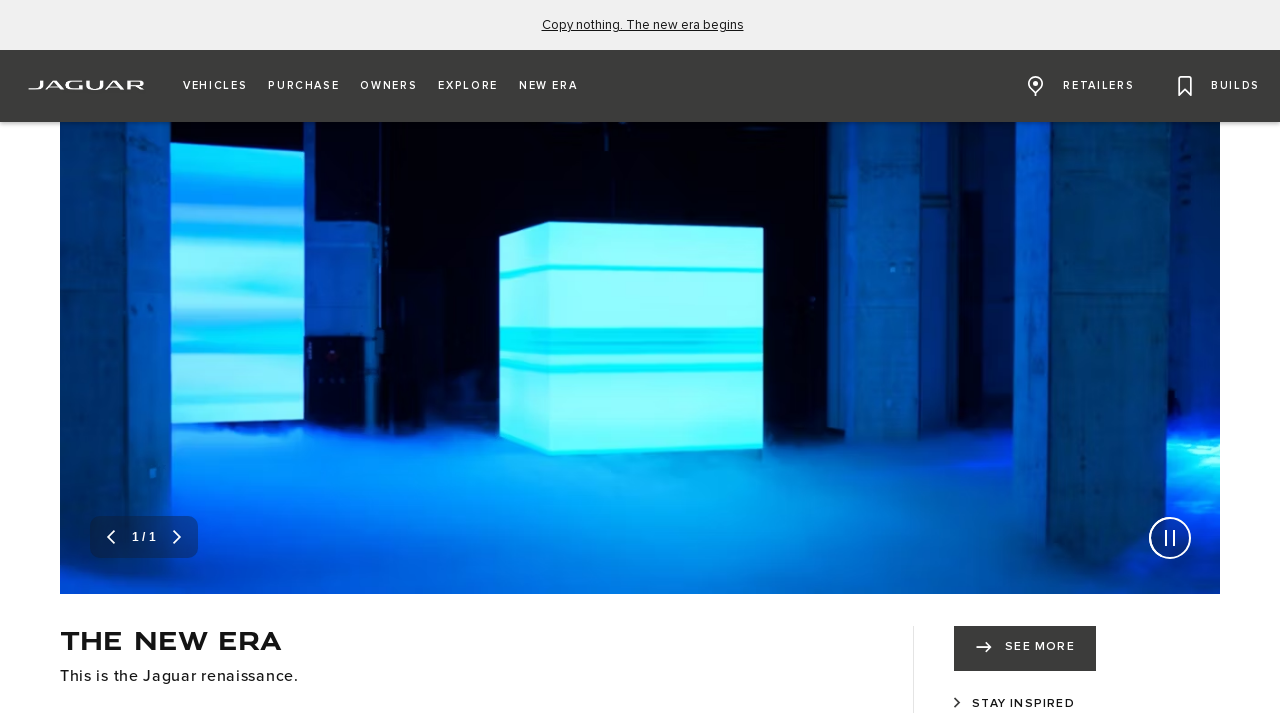

Verified body element is visible - Jaguar India homepage loaded successfully
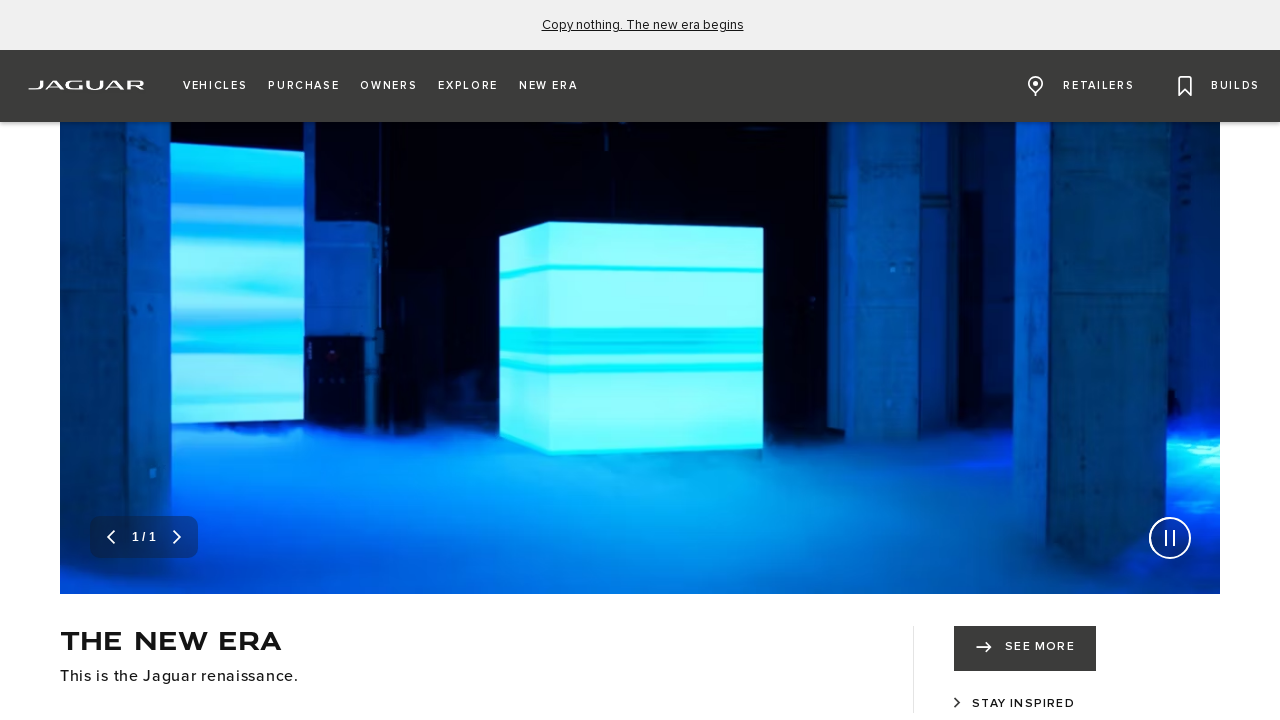

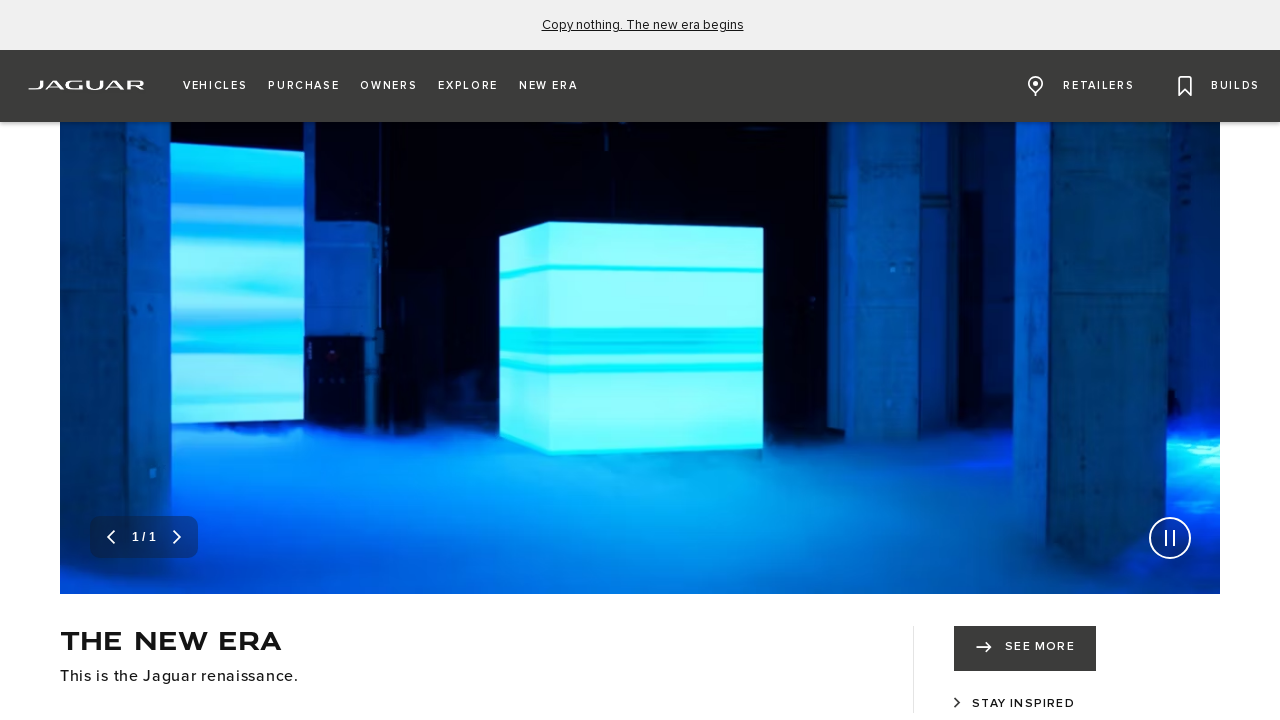